Tests successful form submission with all fields filled with valid information

Starting URL: https://demoqa.com/automation-practice-form

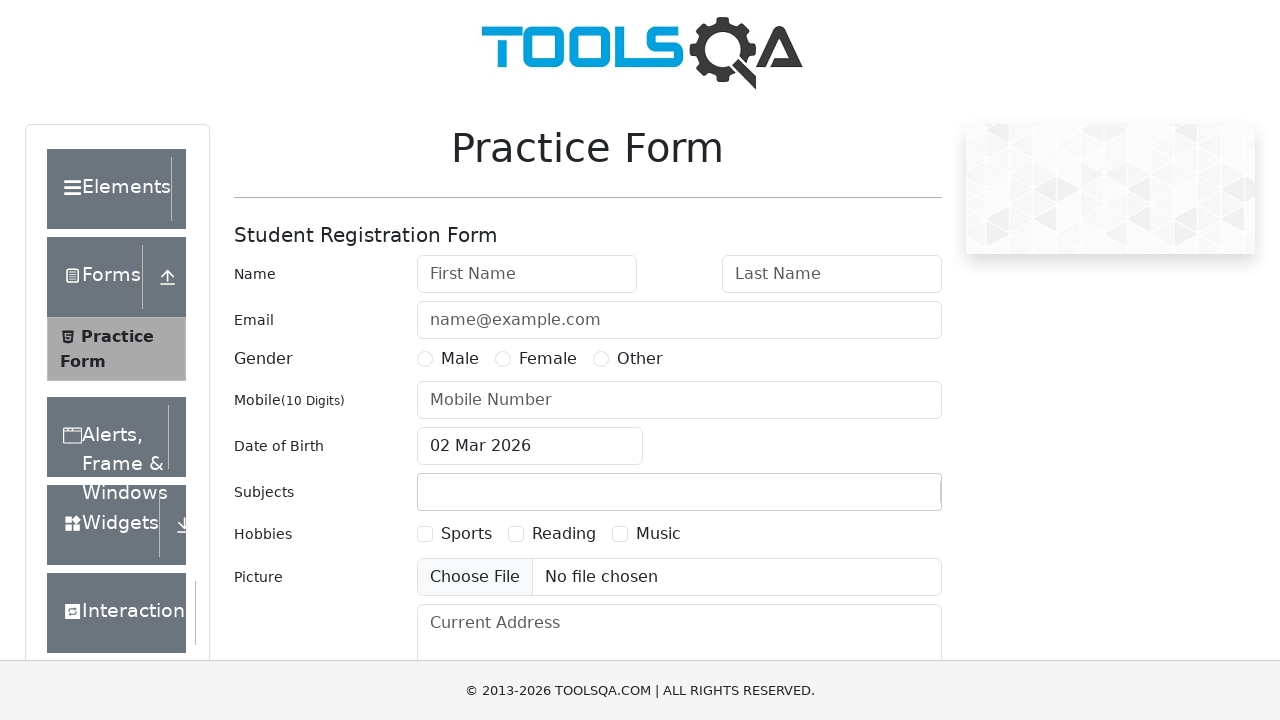

Filled first name field with 'Ayşe' on #firstName
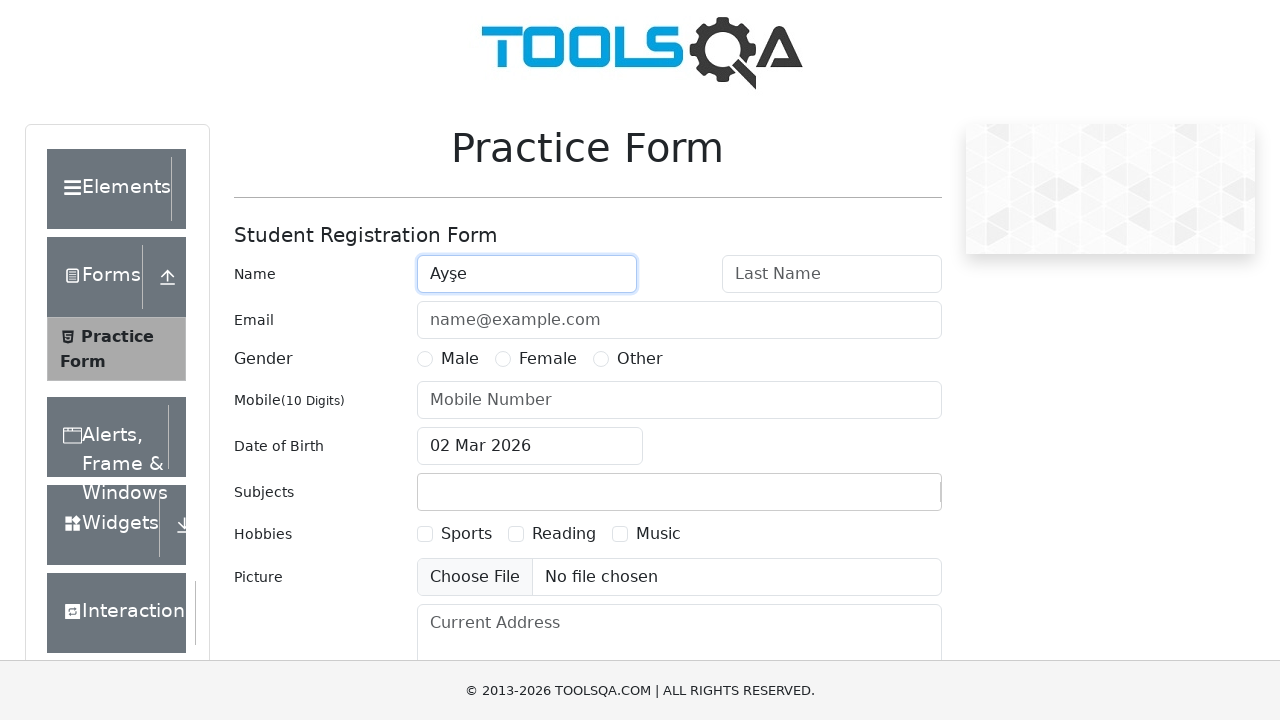

Filled last name field with 'Kaya' on #lastName
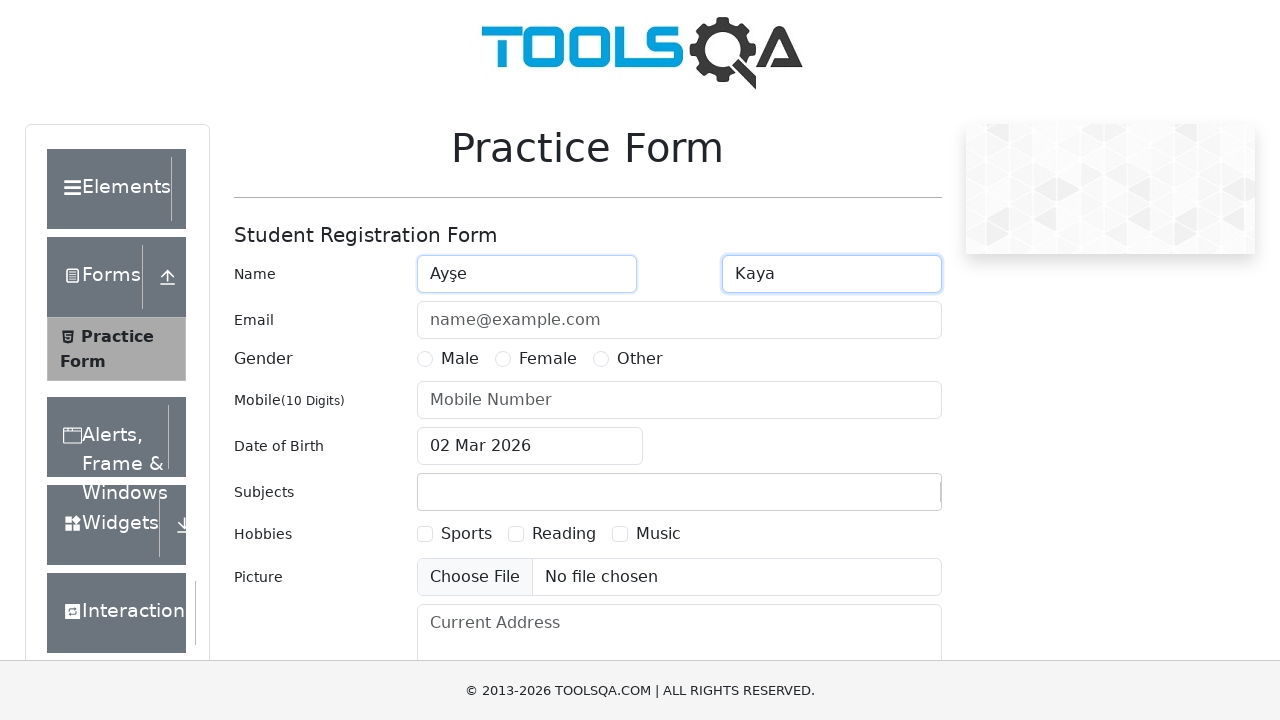

Filled email field with 'ayse.kaya@example.com' on #userEmail
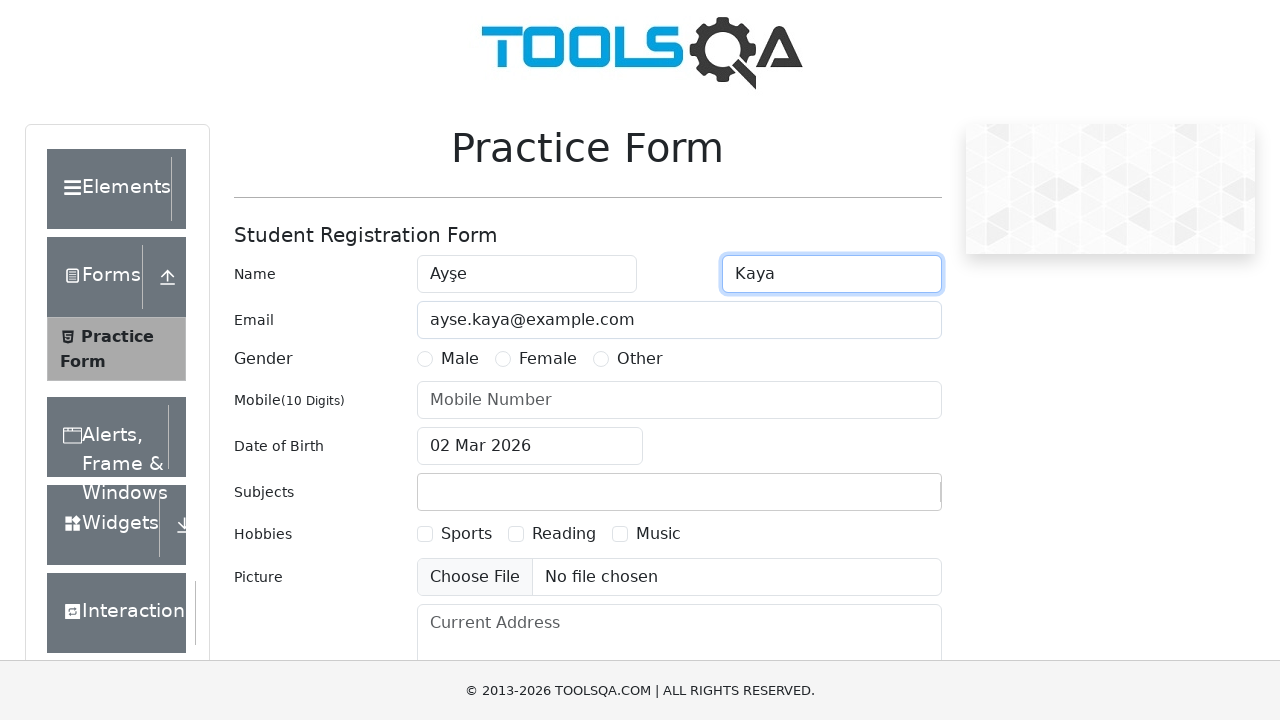

Selected Female gender radio button at (548, 359) on label[for='gender-radio-2']
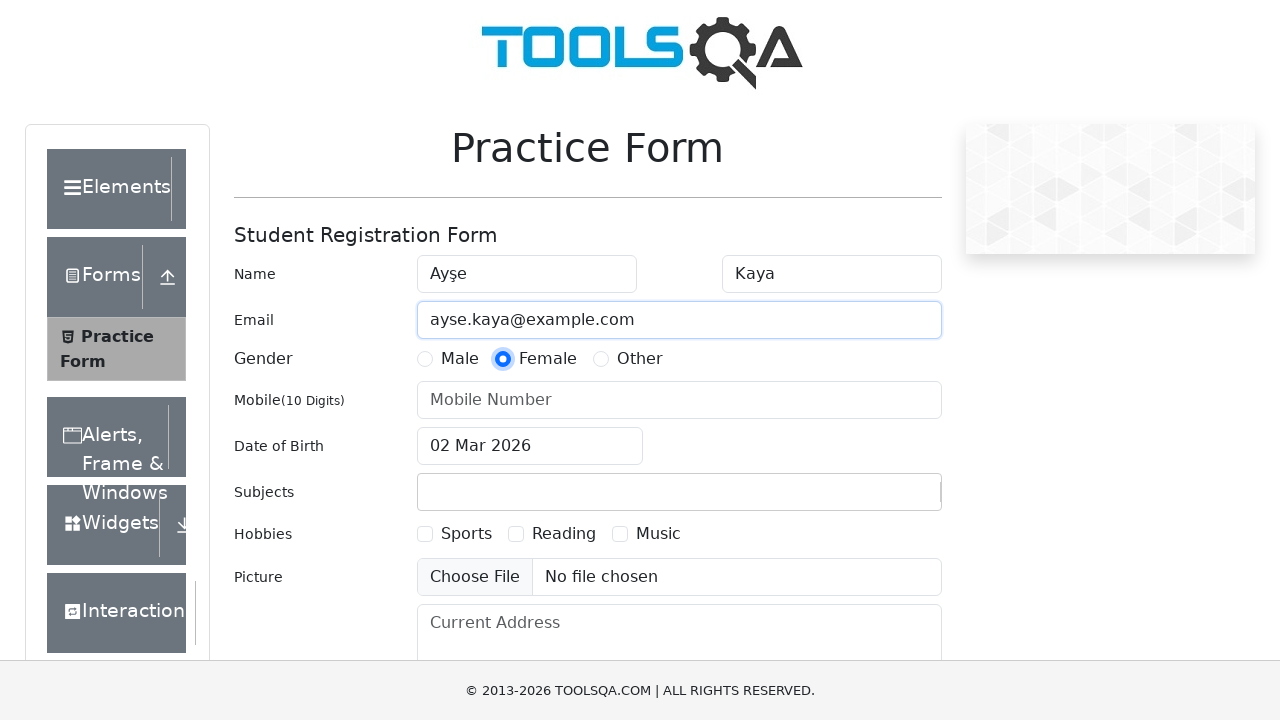

Filled phone number field with '5551234567' on #userNumber
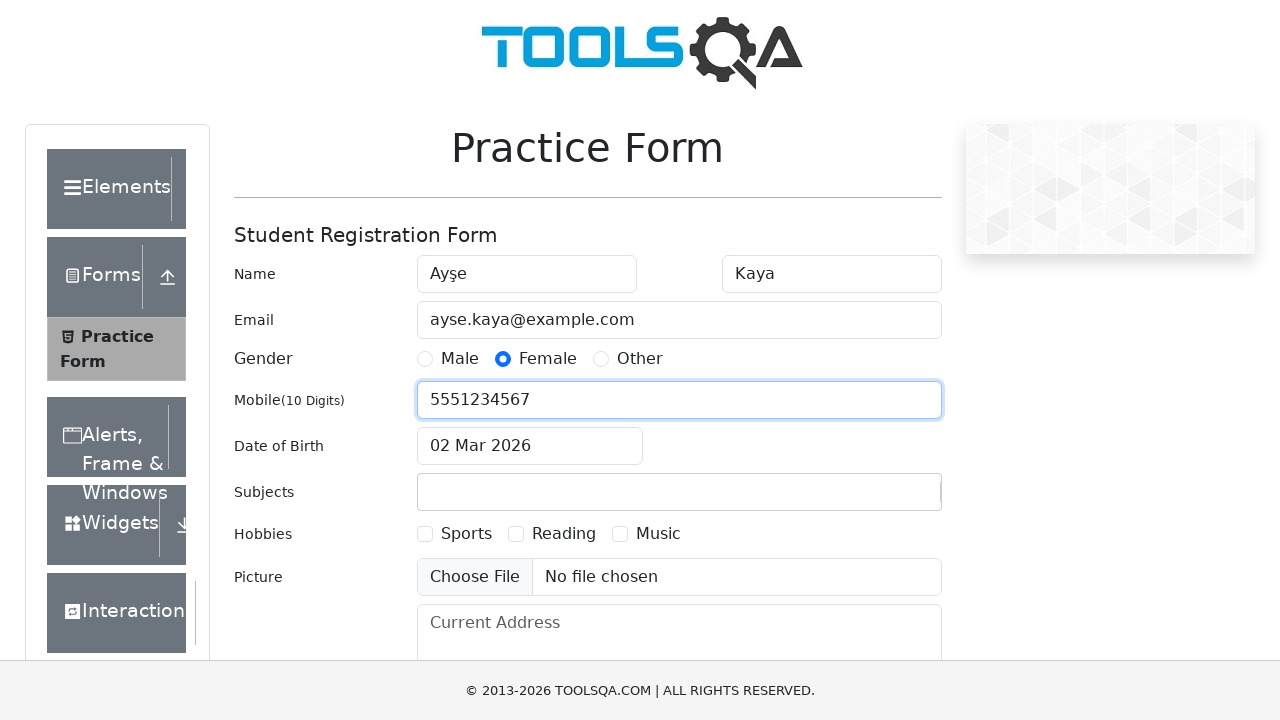

Clicked submit button to submit the form at (885, 499) on #submit
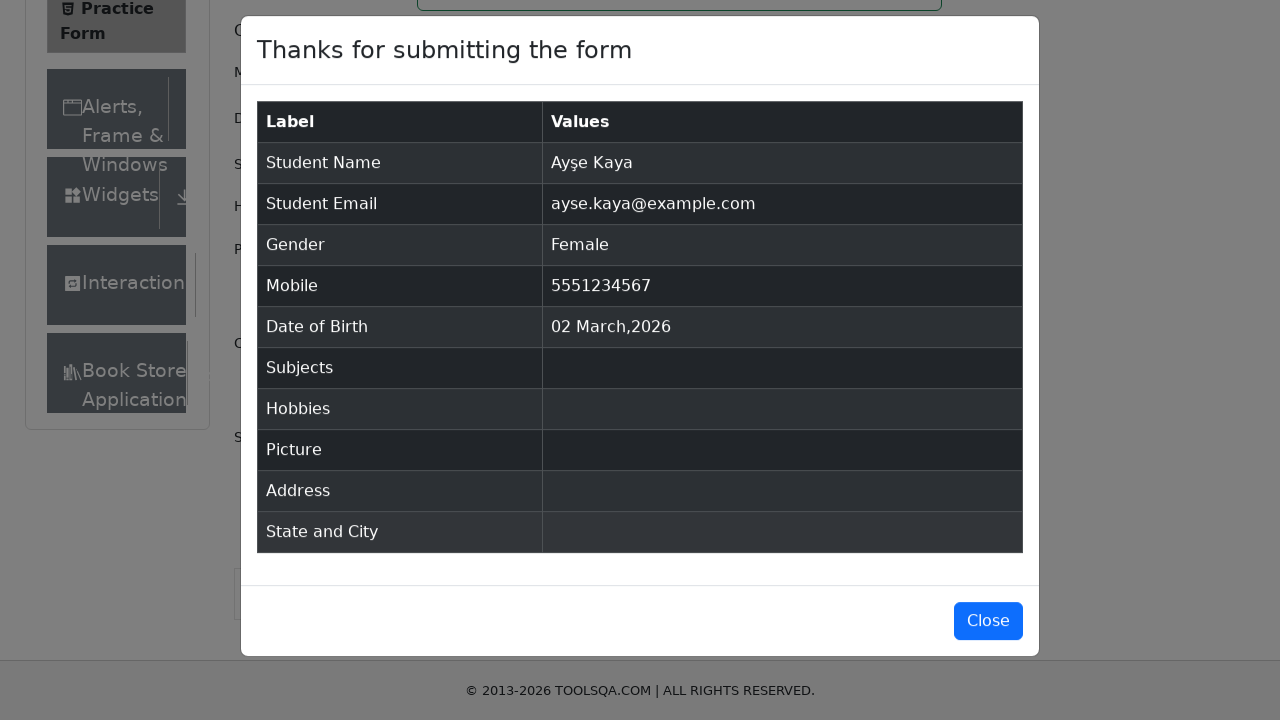

Success modal appeared confirming form submission
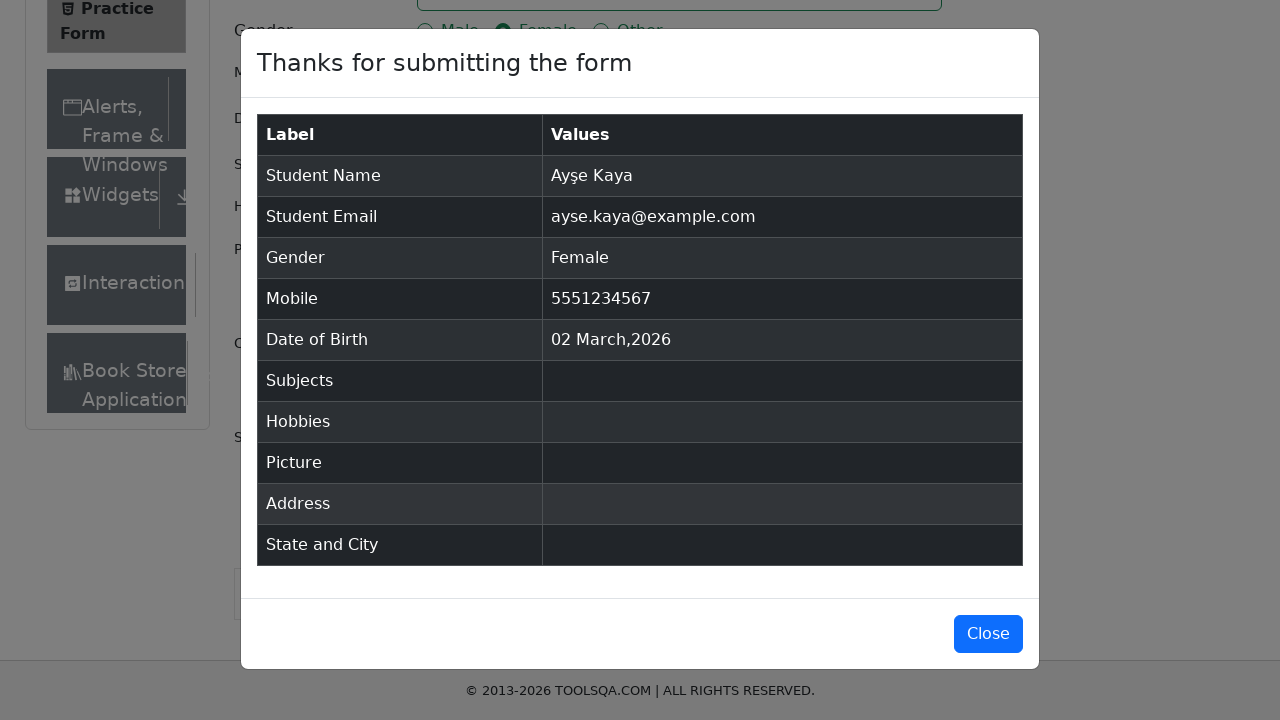

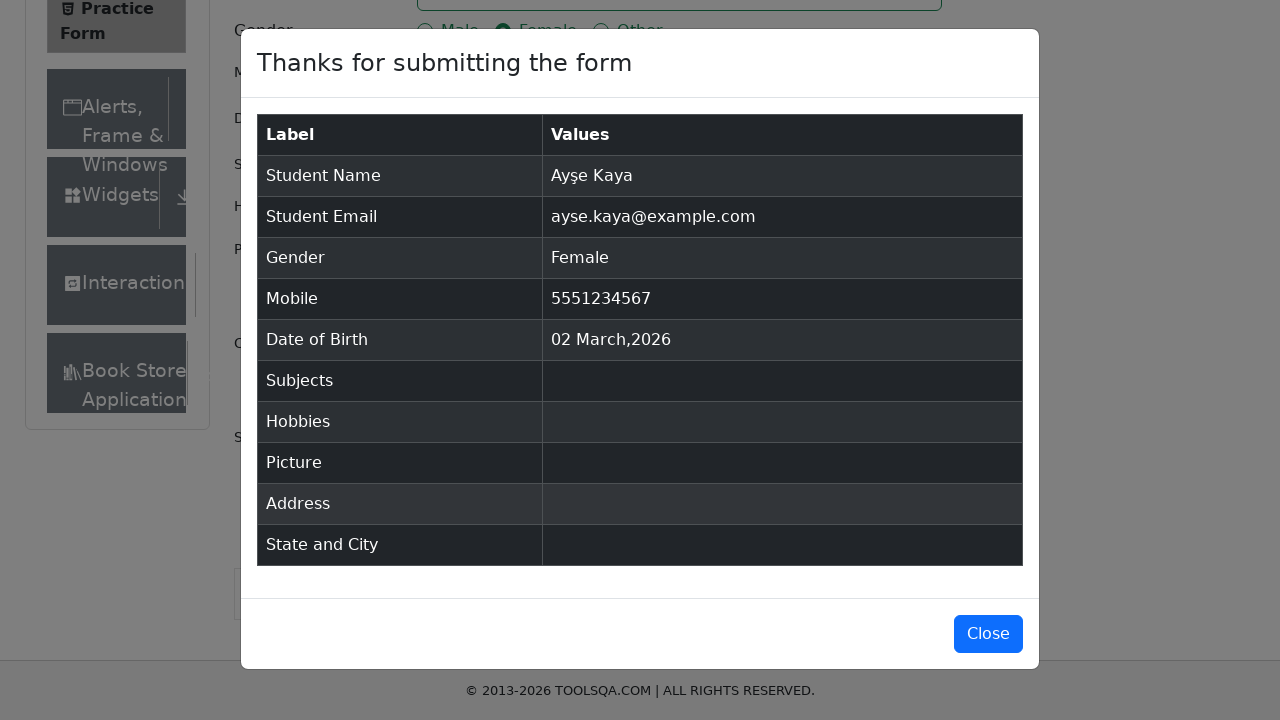